Tests browser window management by maximizing the window and clearing all browser cookies on a dropdown practice page.

Starting URL: https://rahulshettyacademy.com/dropdownsPractise/

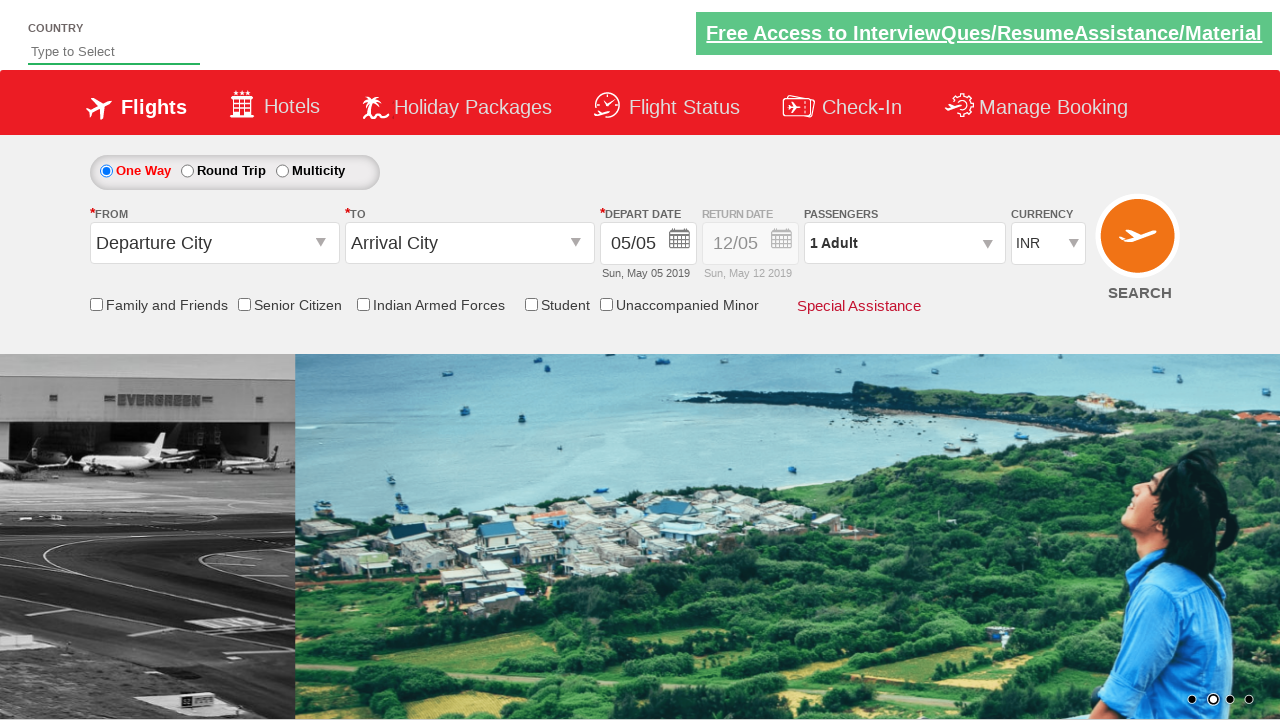

Set viewport size to 1920x1080 to maximize browser window
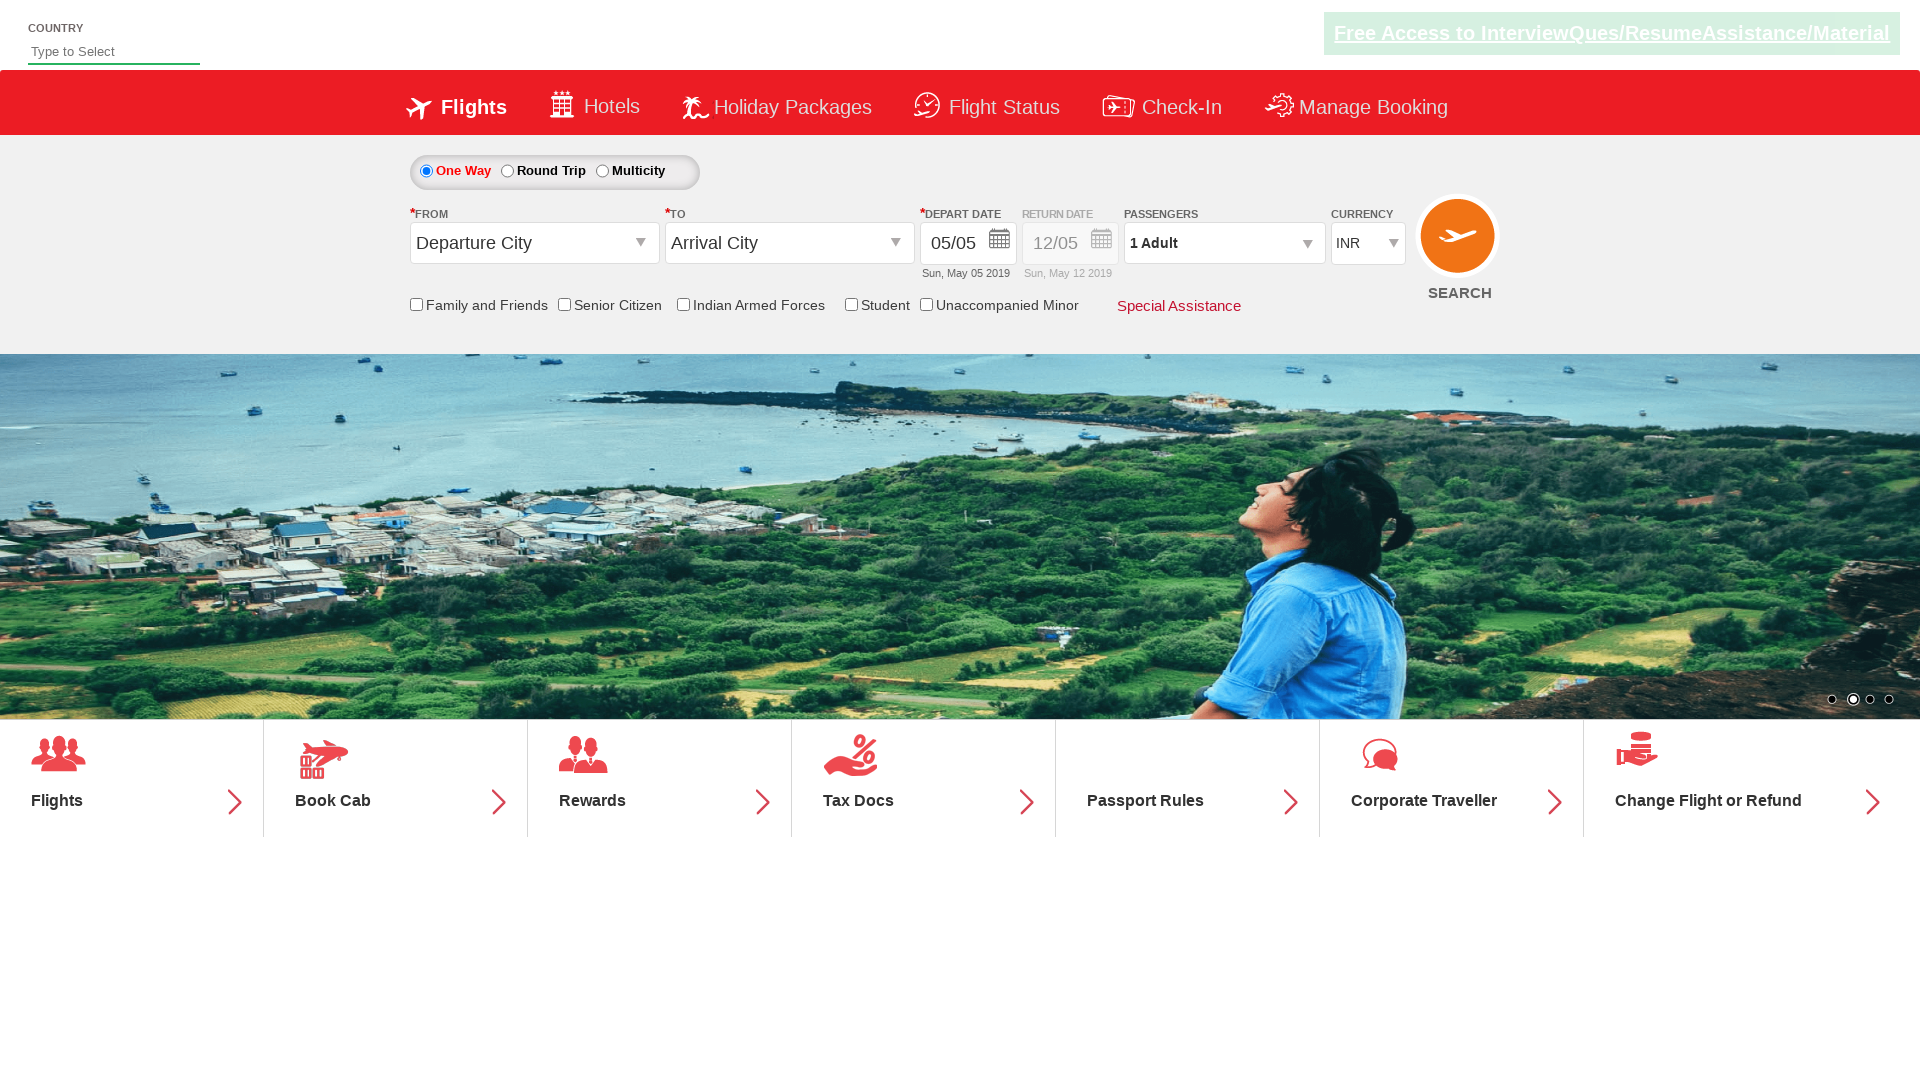

Cleared all browser cookies from context
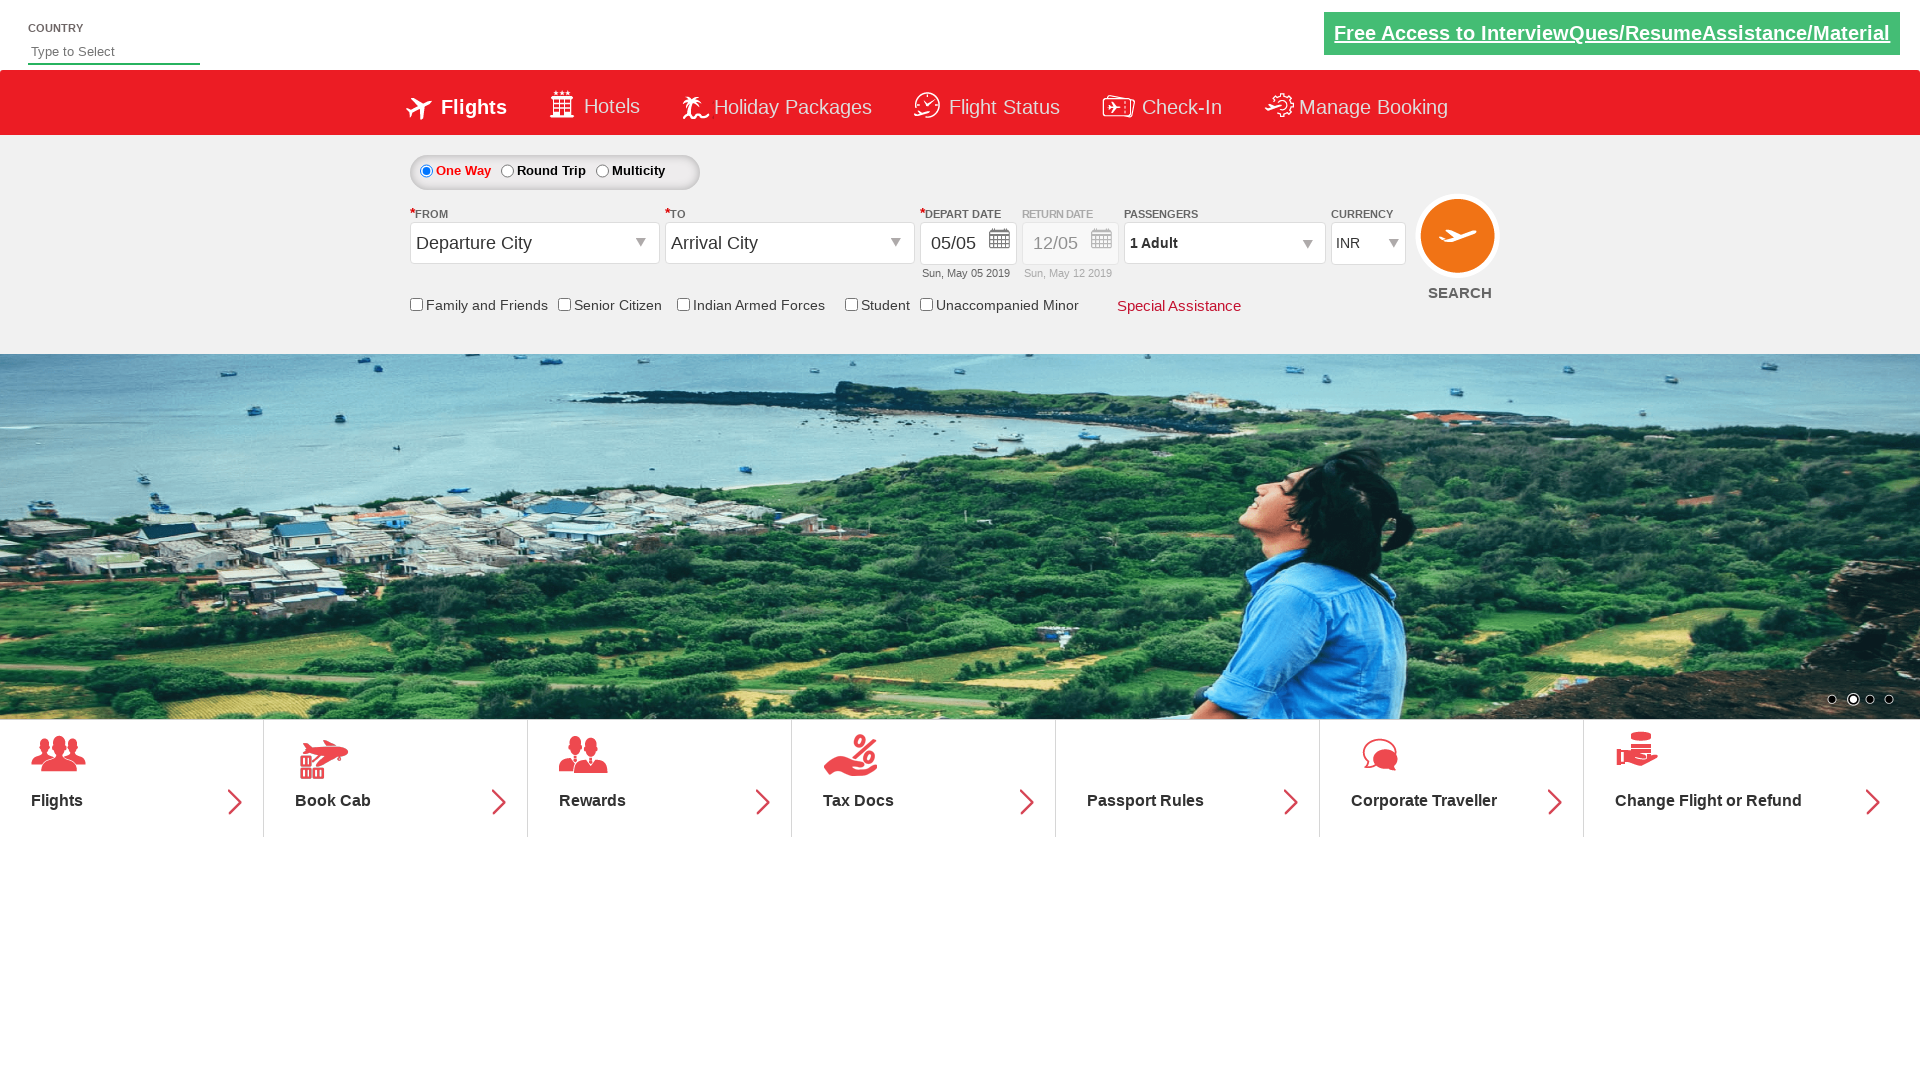

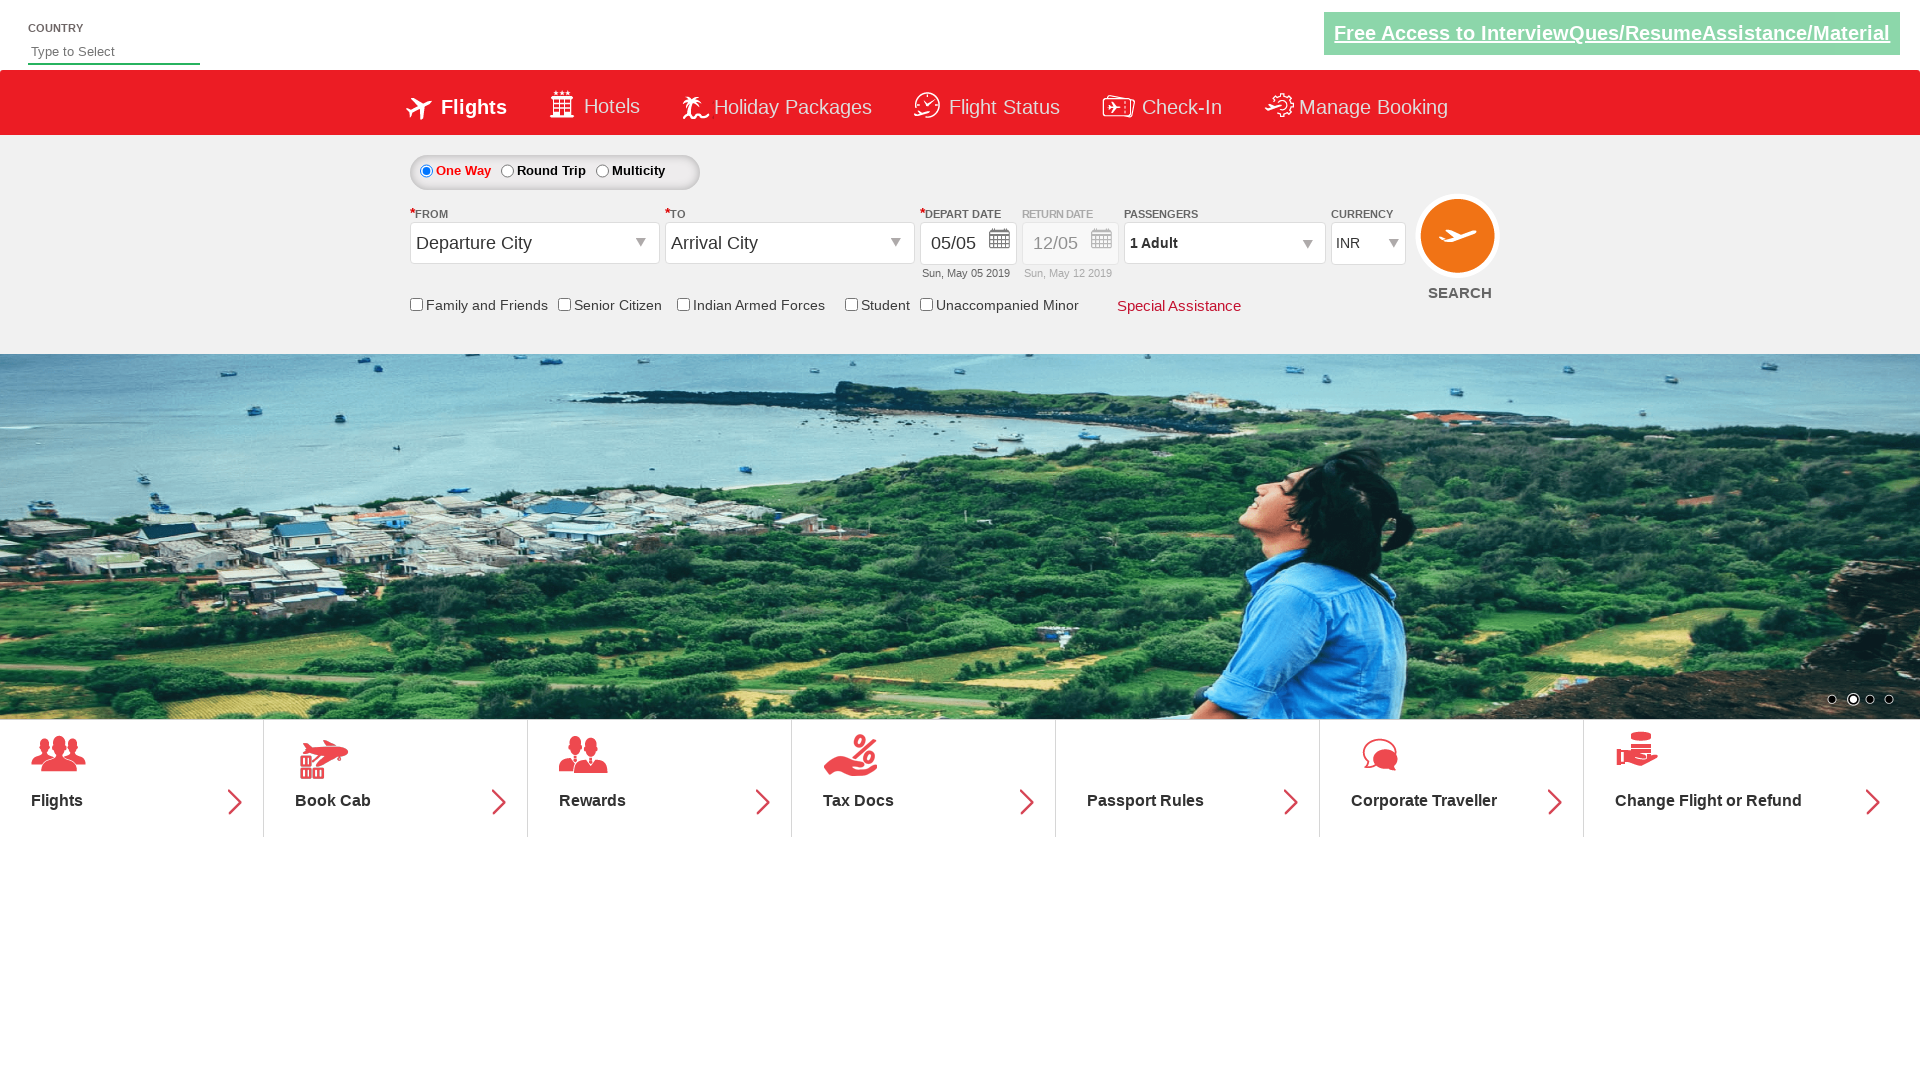